Tests product search functionality on a practice e-commerce site by searching for "ca", verifying the number of products displayed, adding multiple items to cart, and checking the brand logo text.

Starting URL: https://rahulshettyacademy.com/seleniumPractise/#/

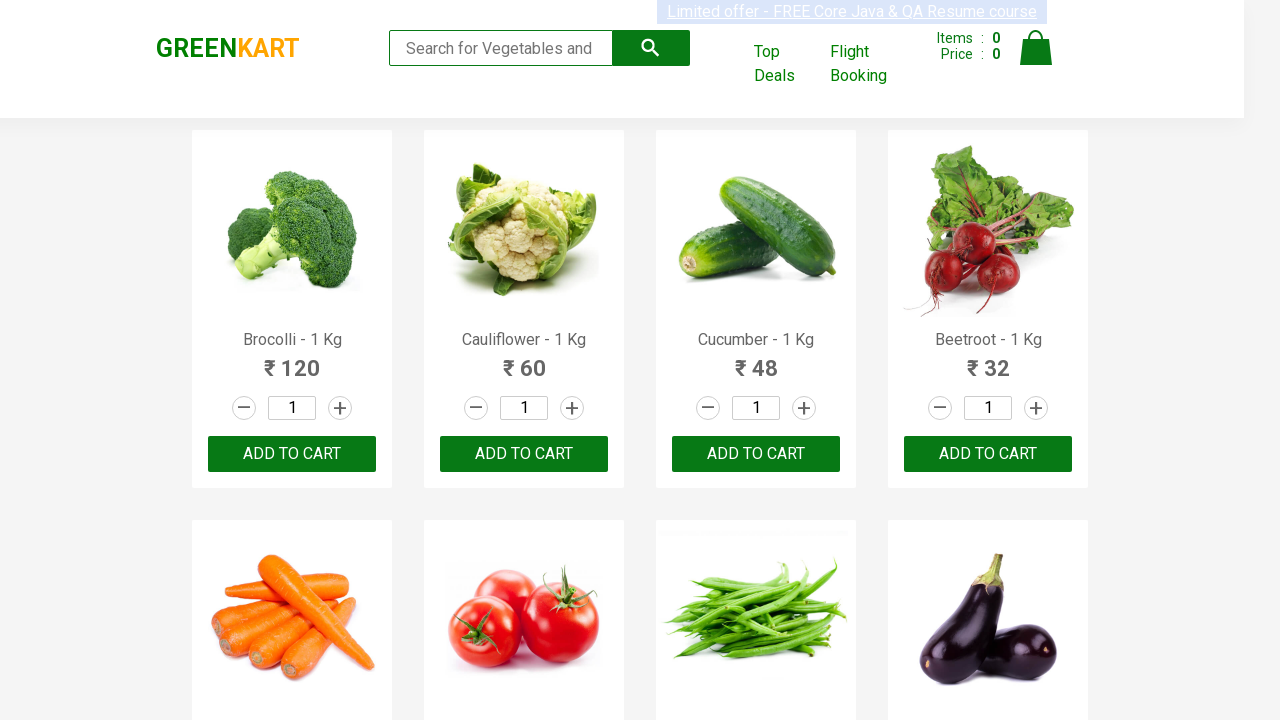

Filled search box with 'ca' on .search-keyword
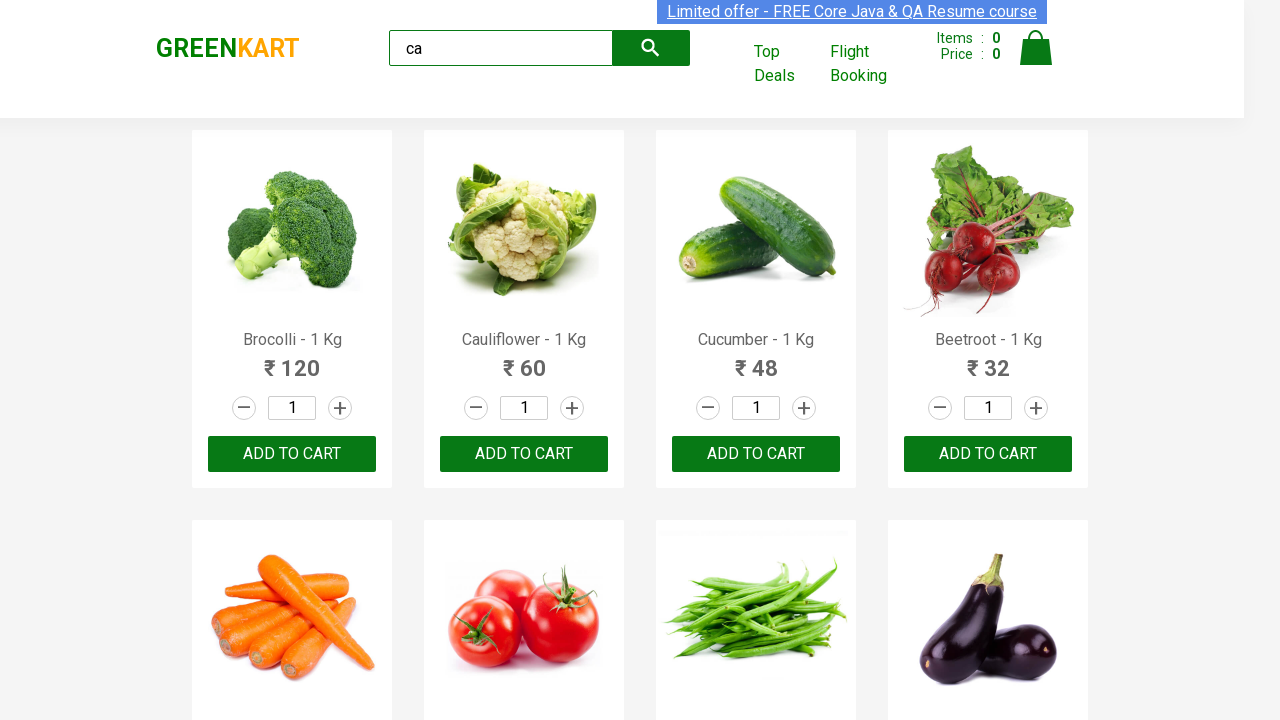

Waited 2 seconds for search results to load
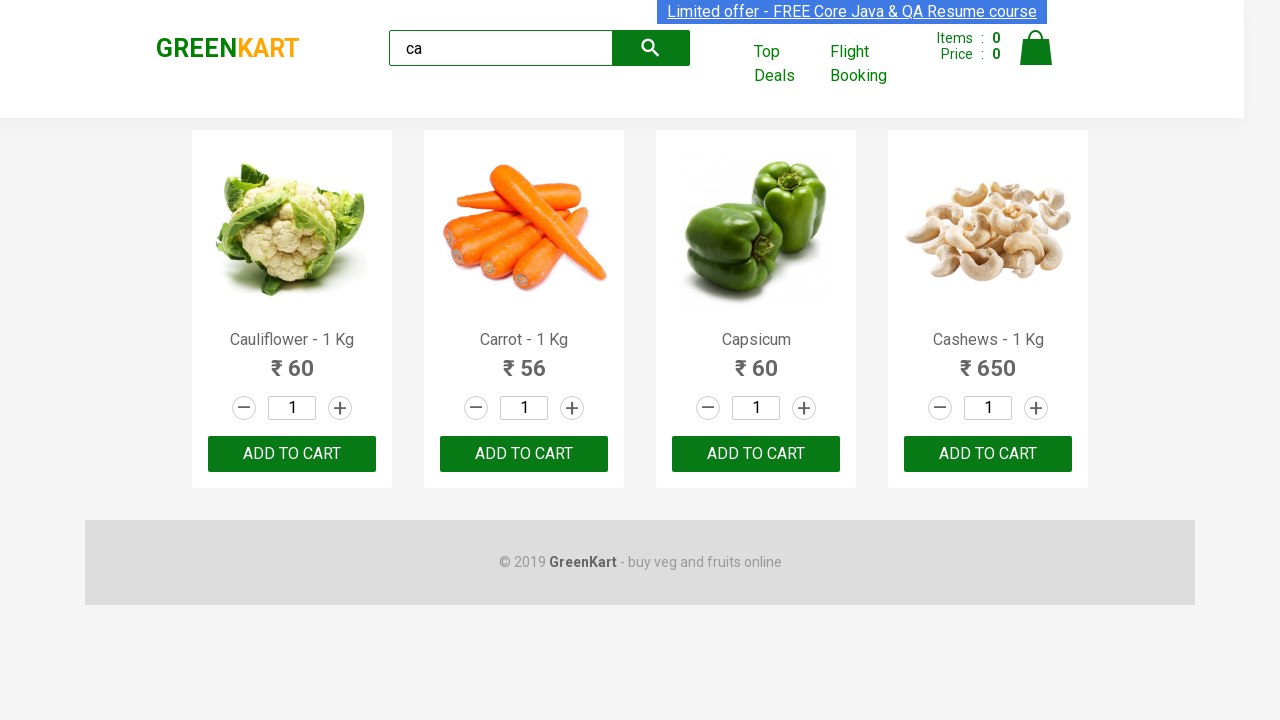

Verified product elements are displayed on page
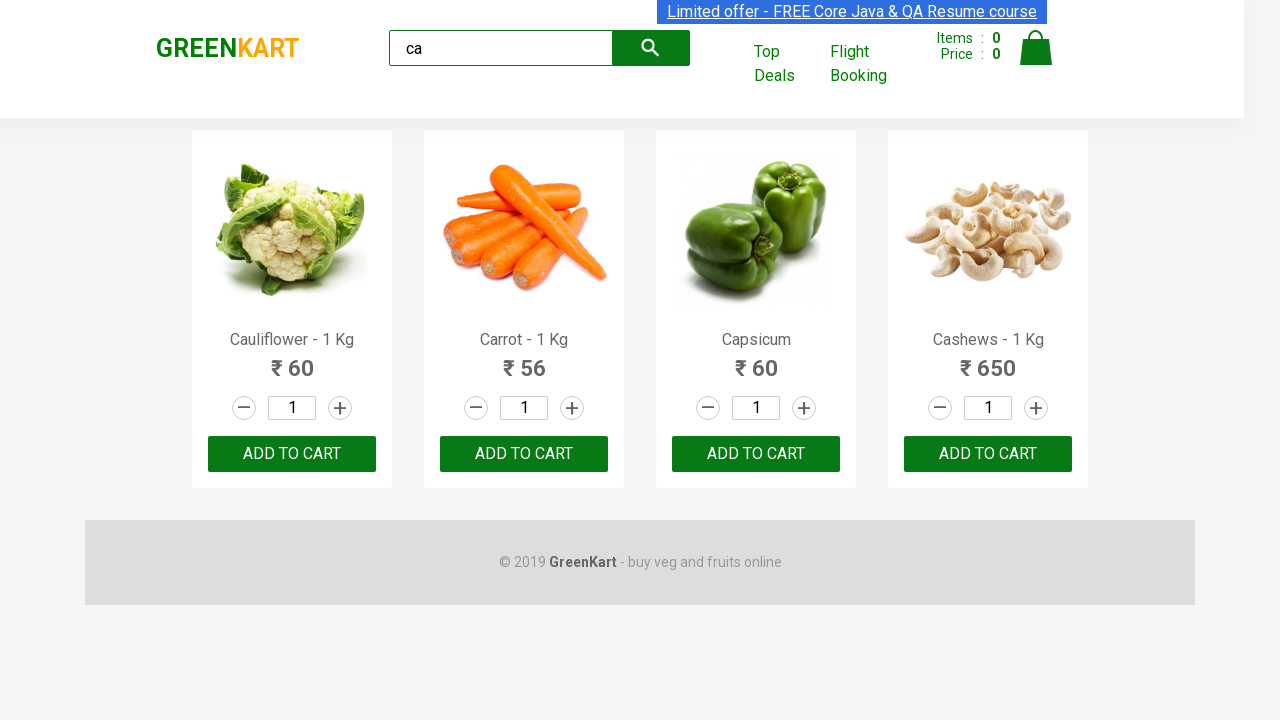

Clicked ADD TO CART button on 3rd product using product-action selector at (756, 454) on :nth-child(3) > .product-action > button
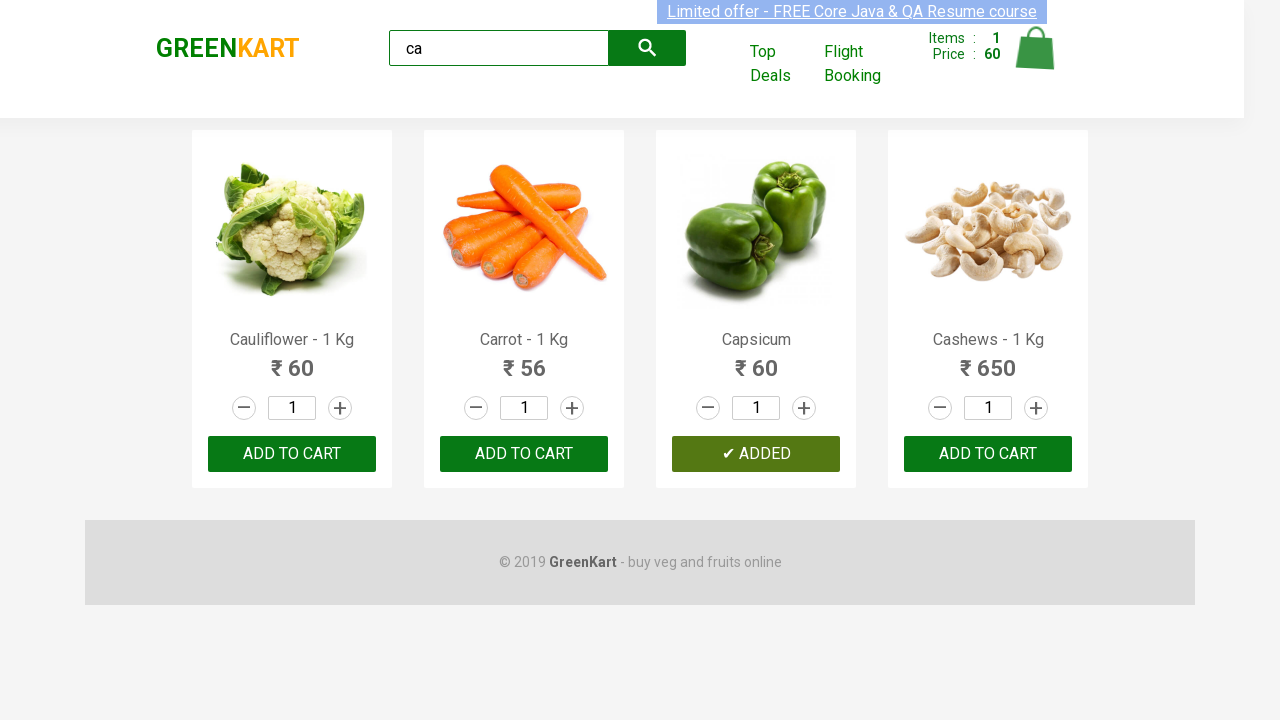

Clicked ADD TO CART button on 3rd visible product at (756, 454) on .products .product >> nth=2 >> text=ADD TO CART
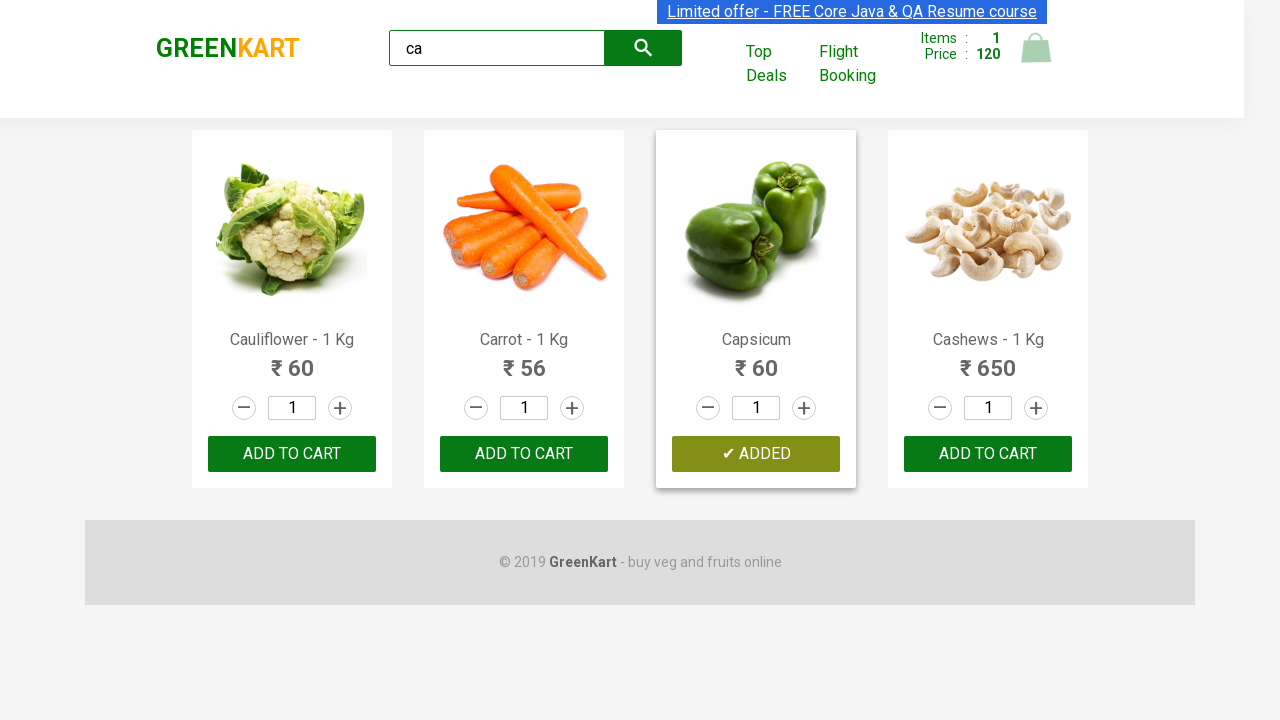

Found 4 products on page
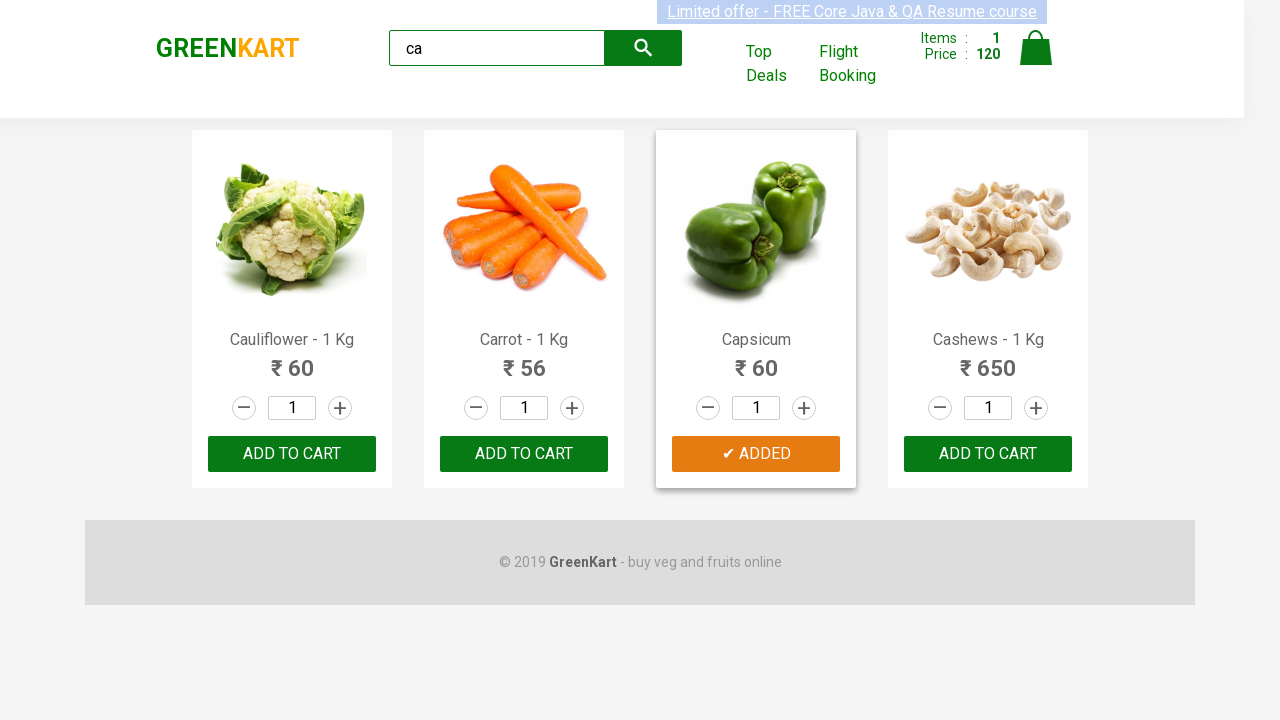

Found Cashews product and clicked ADD TO CART button at (988, 454) on .products .product >> nth=3 >> button
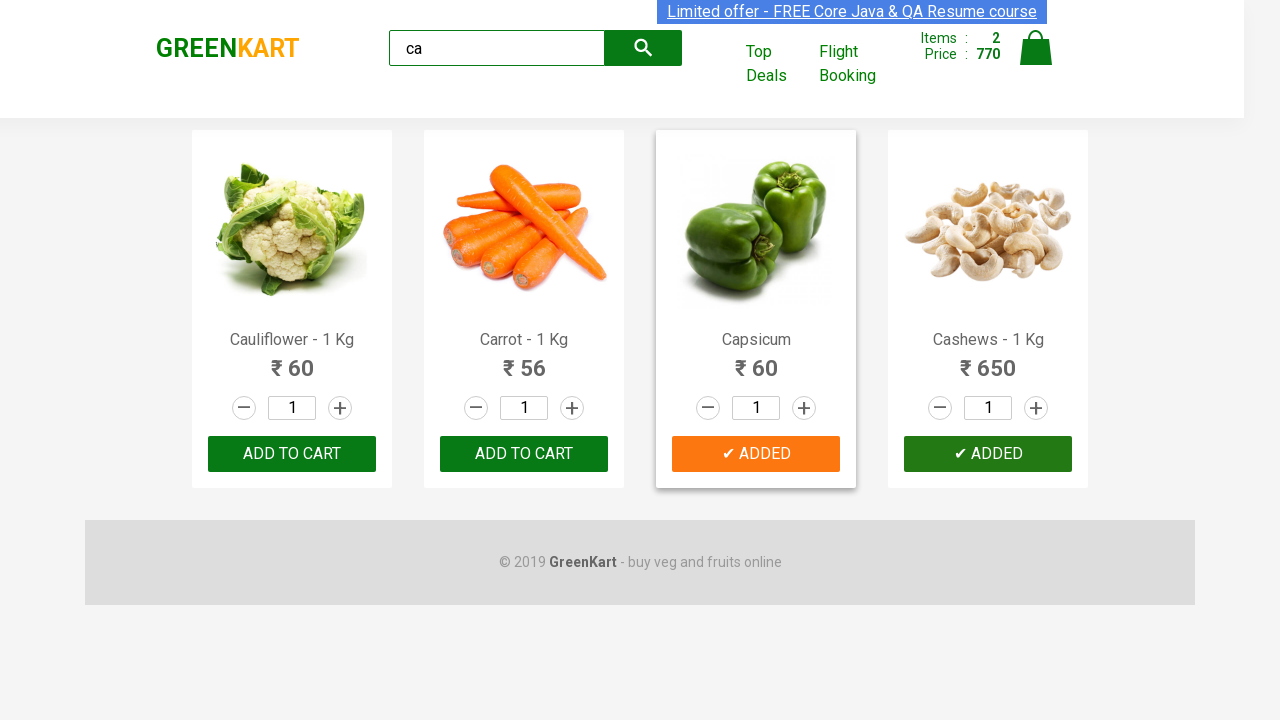

Verified brand logo text is 'GREENKART'
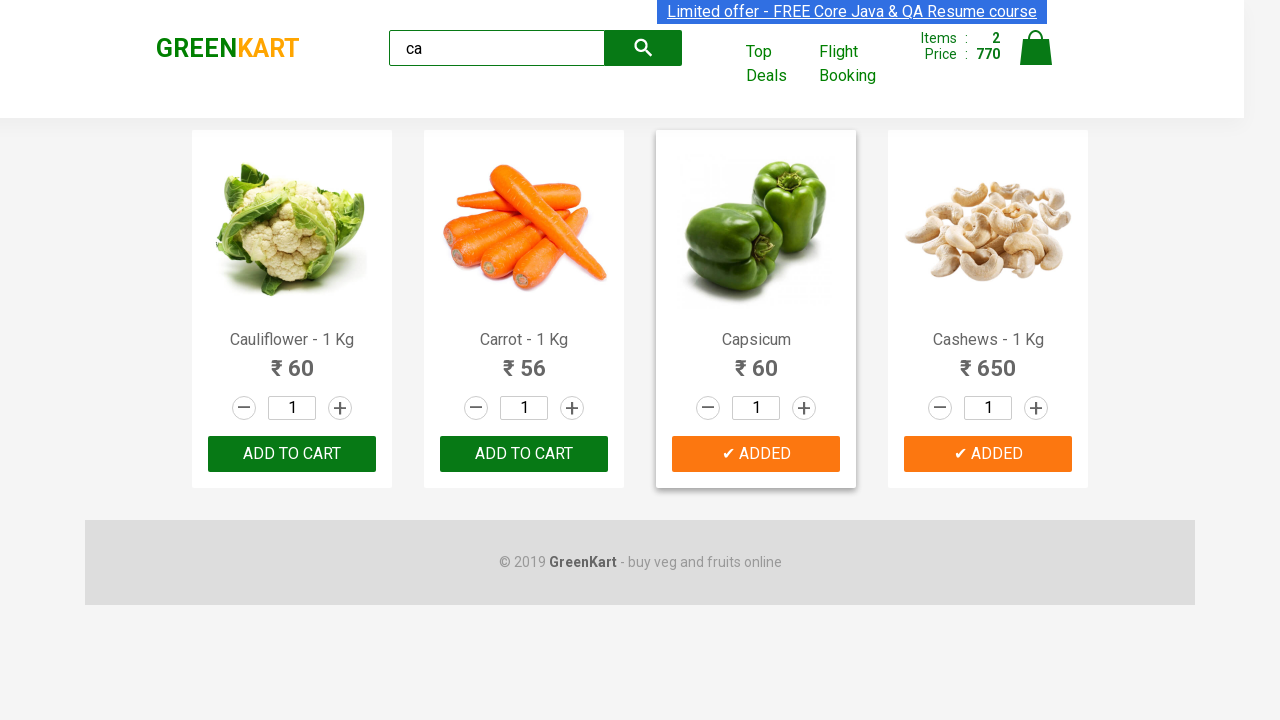

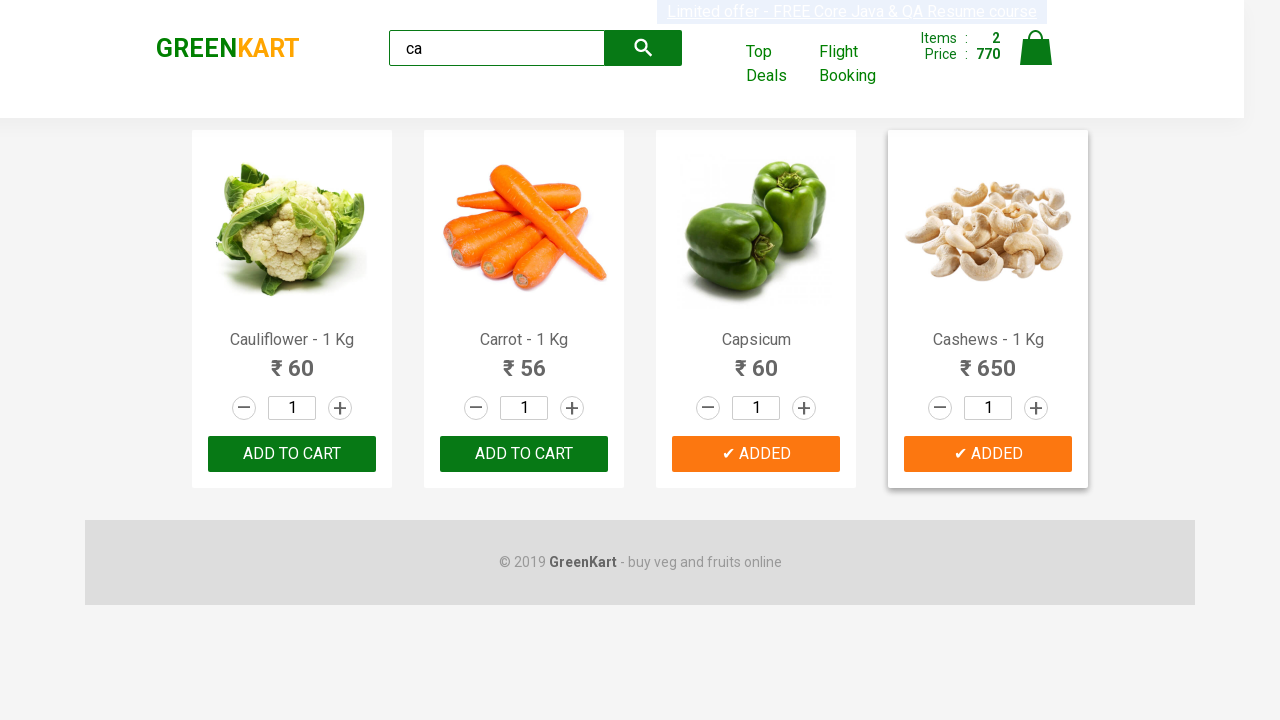